Clicks on the Grid tab and validates the initial order of 9 grid elements

Starting URL: https://demoqa.com/sortable

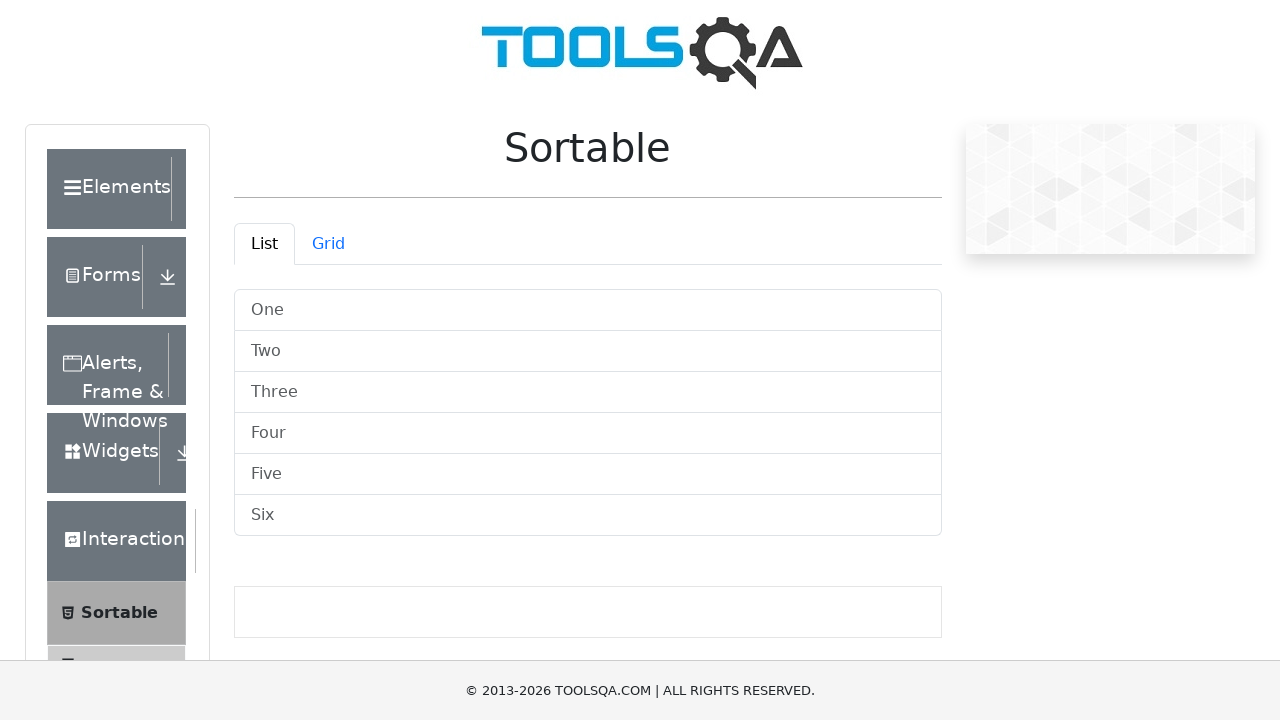

Clicked on Grid tab at (328, 244) on #demo-tab-grid
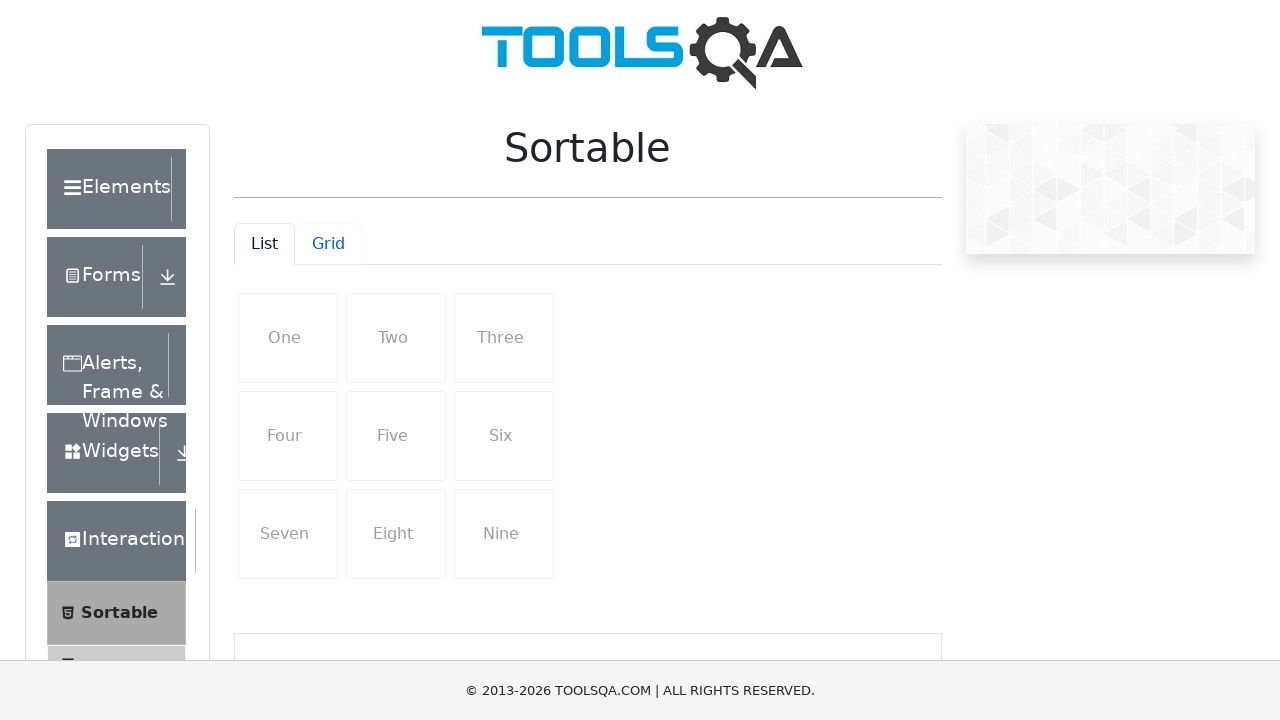

Grid items became visible
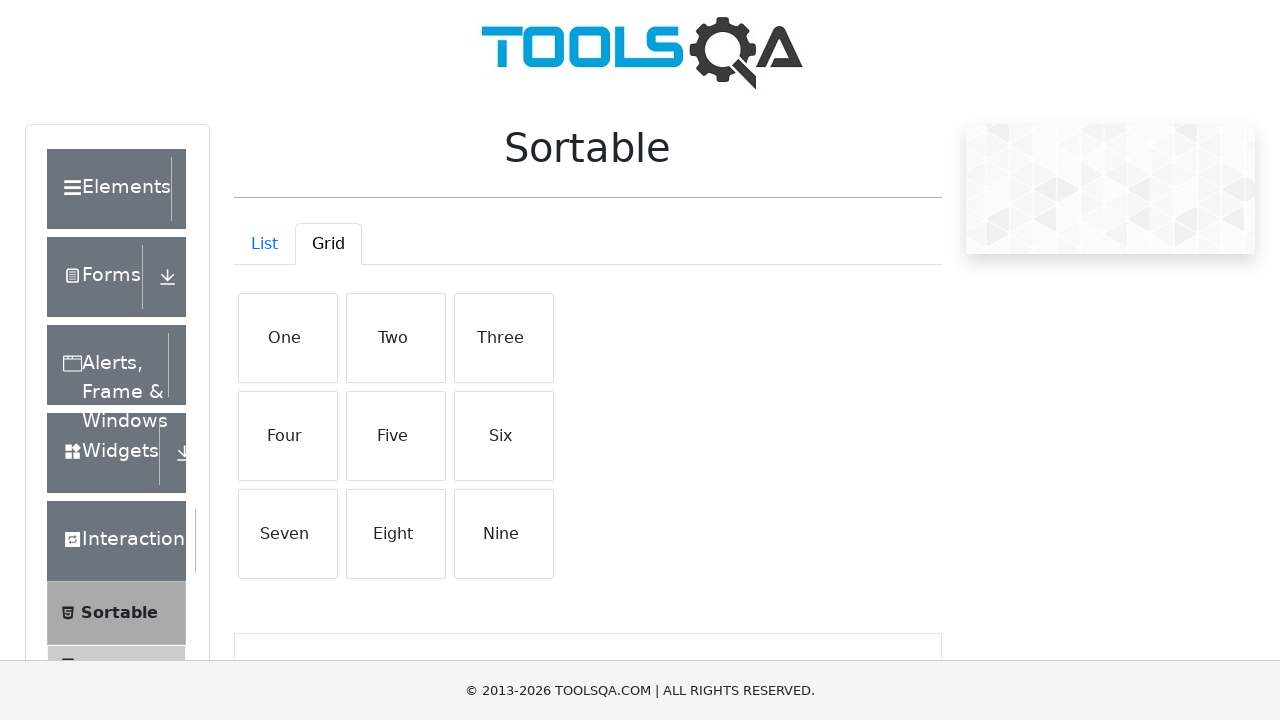

Located grid items
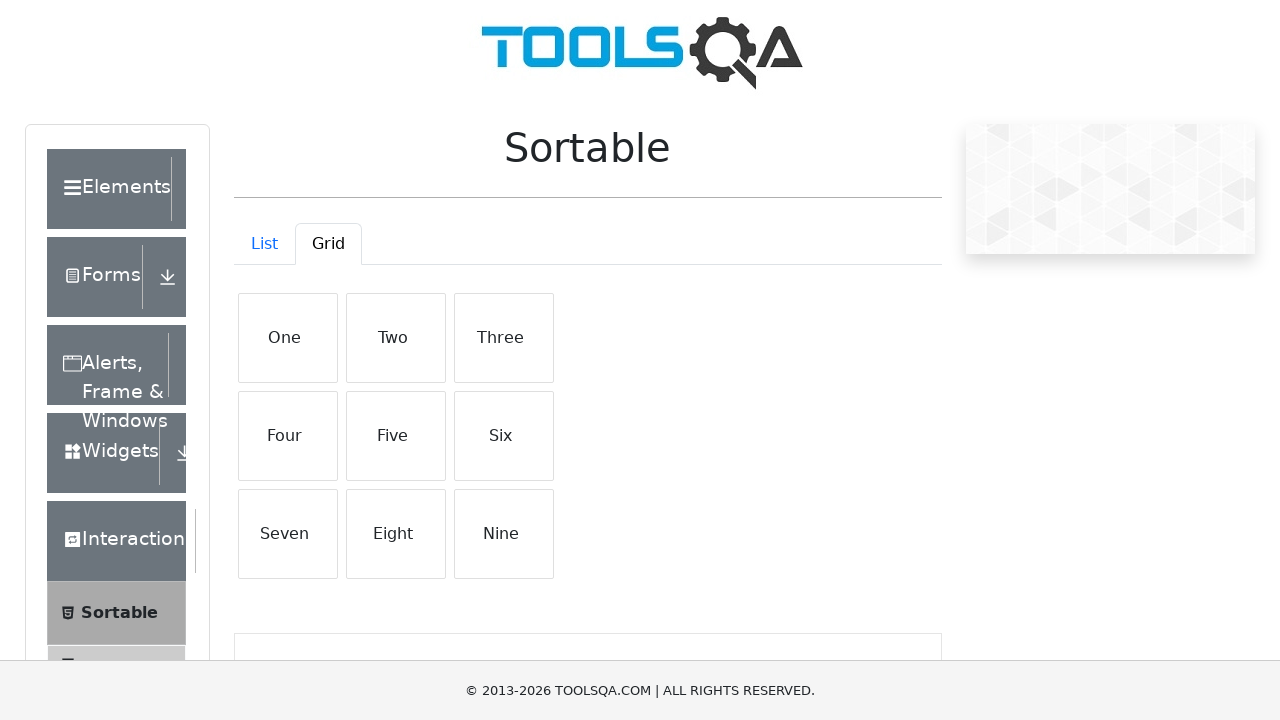

First grid item is visible, validating initial order of 9 grid elements
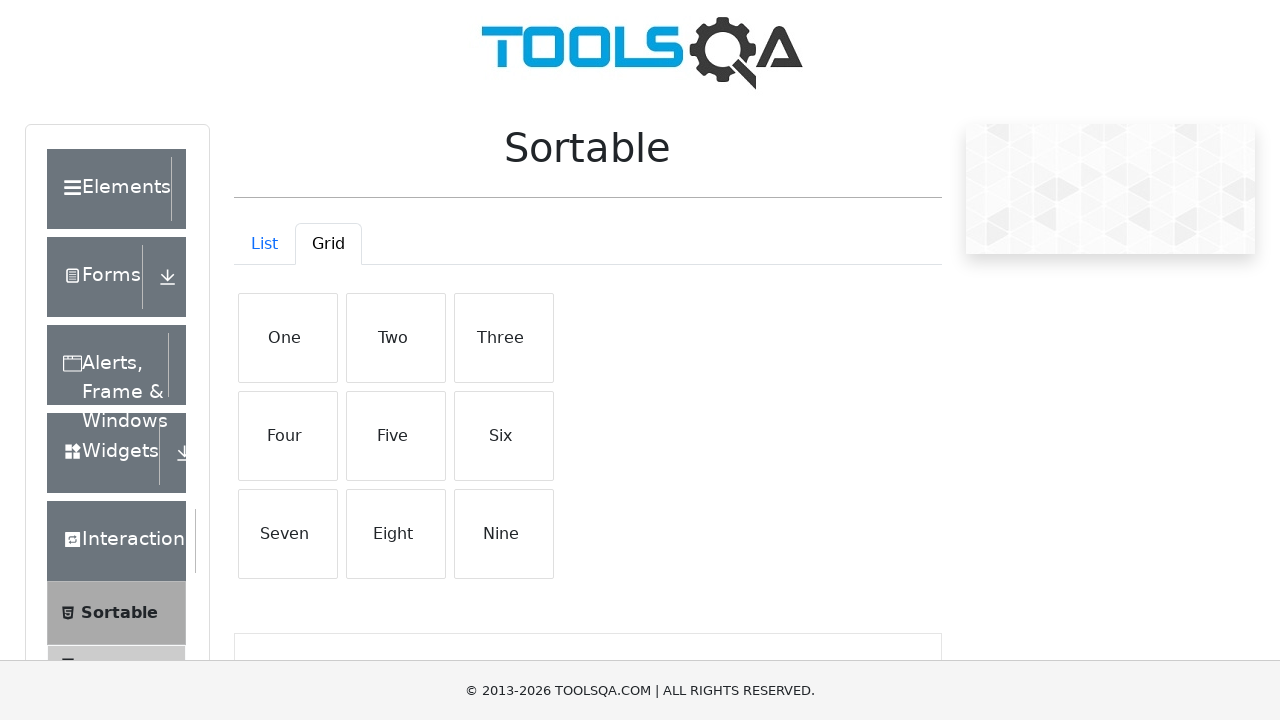

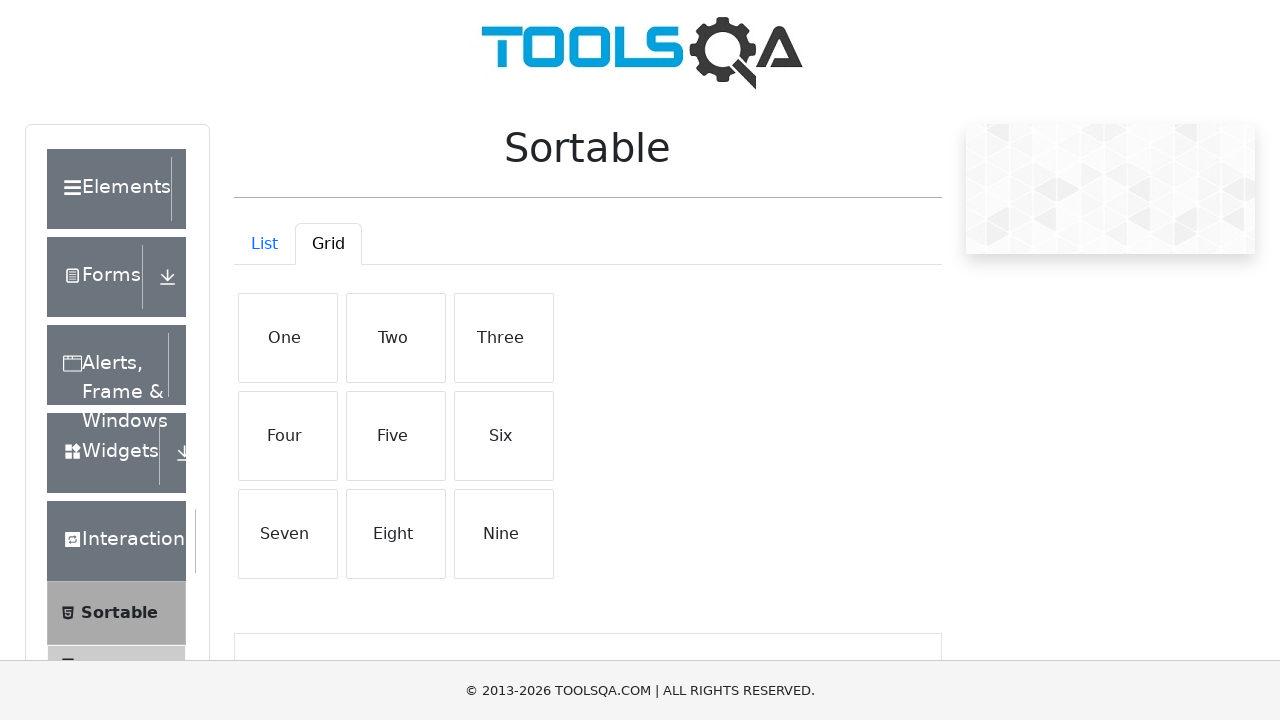